Tests UK vehicle enquiry service by entering a vehicle registration number and confirming the vehicle details

Starting URL: https://vehicleenquiry.service.gov.uk/

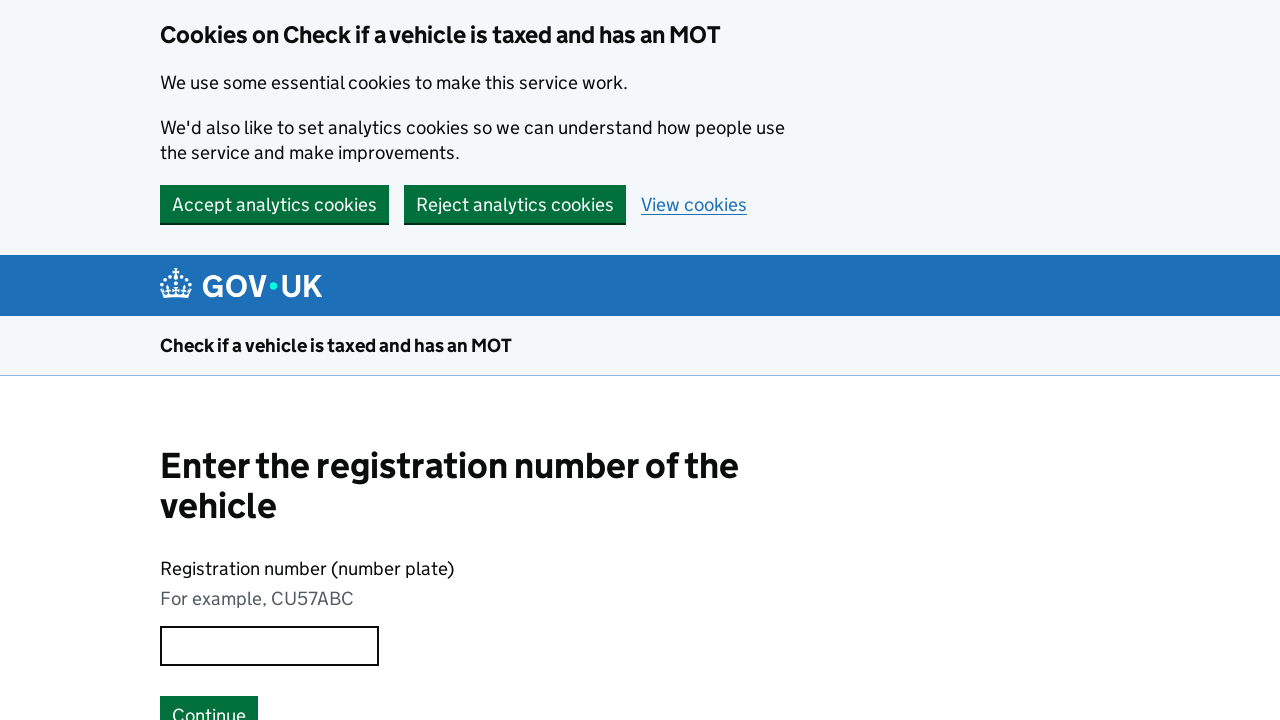

Entered vehicle registration number 'WN09 VBU' into the VRN field on #wizard_vehicle_enquiry_capture_vrn_vrn
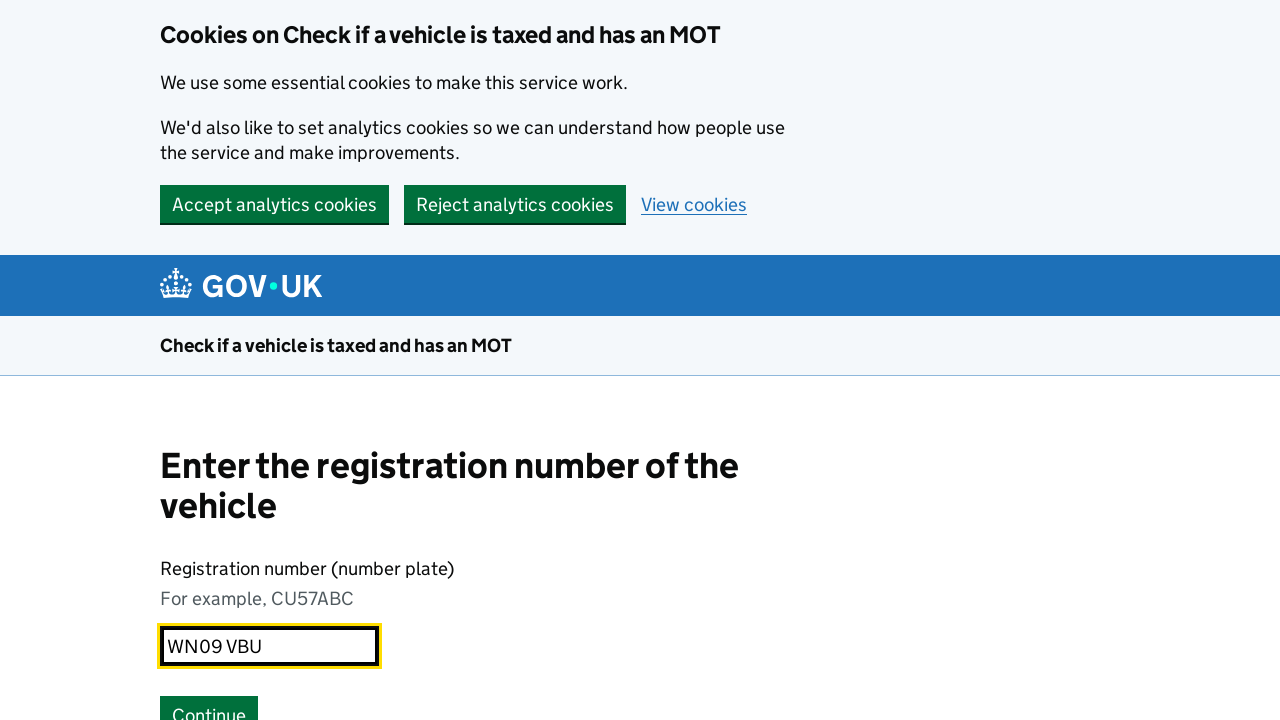

Pressed Enter to submit the vehicle registration form on #wizard_vehicle_enquiry_capture_vrn_vrn
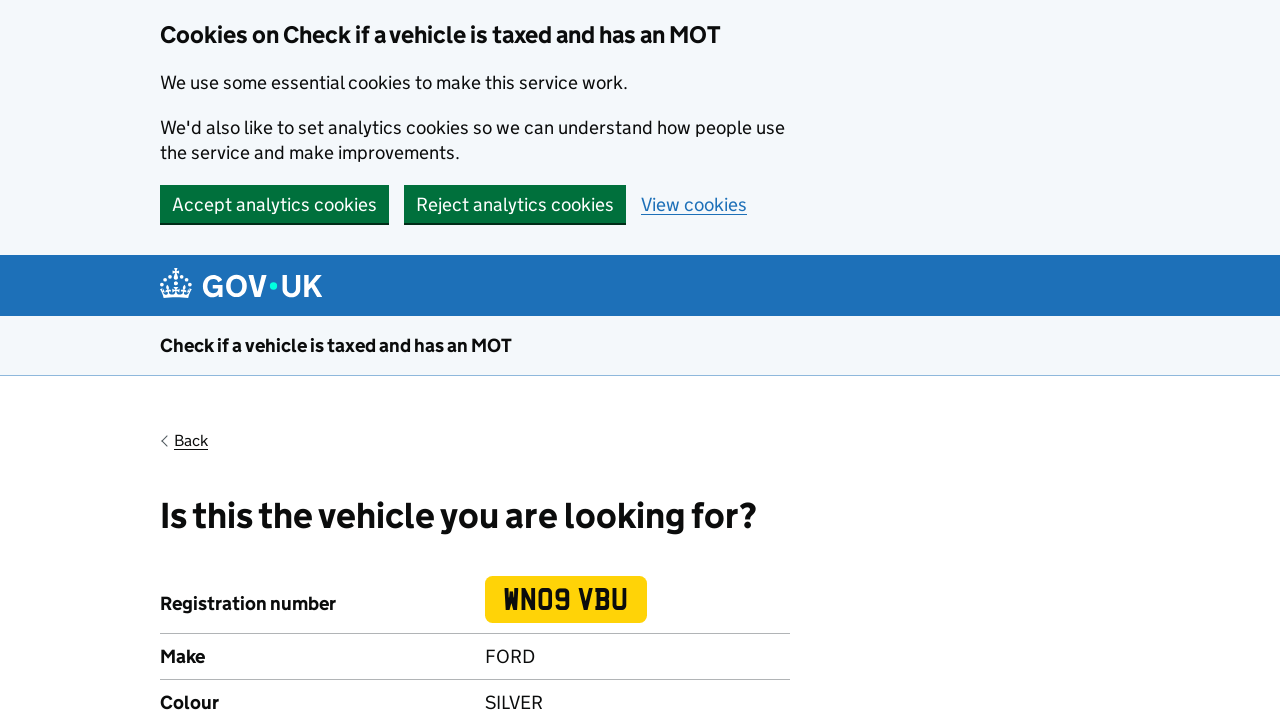

Vehicle confirmation page loaded with vehicle details
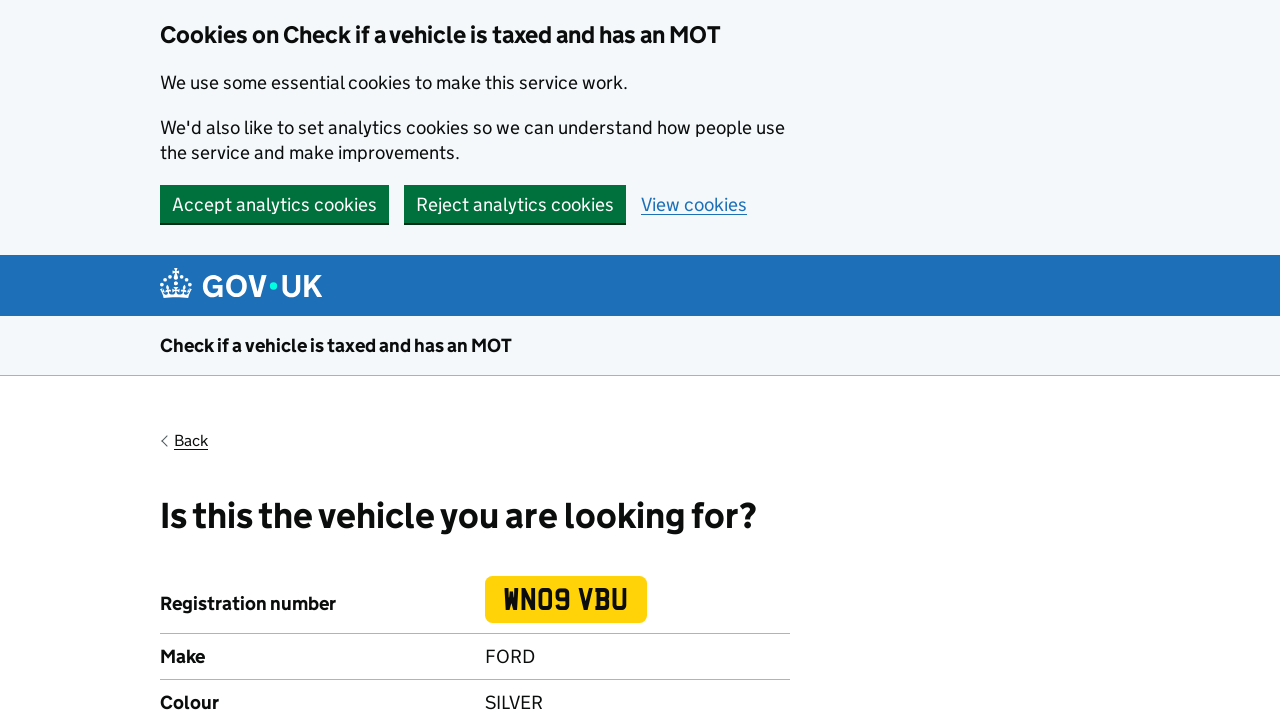

Clicked confirmation button to confirm the vehicle is correct at (182, 360) on #yes-vehicle-confirm
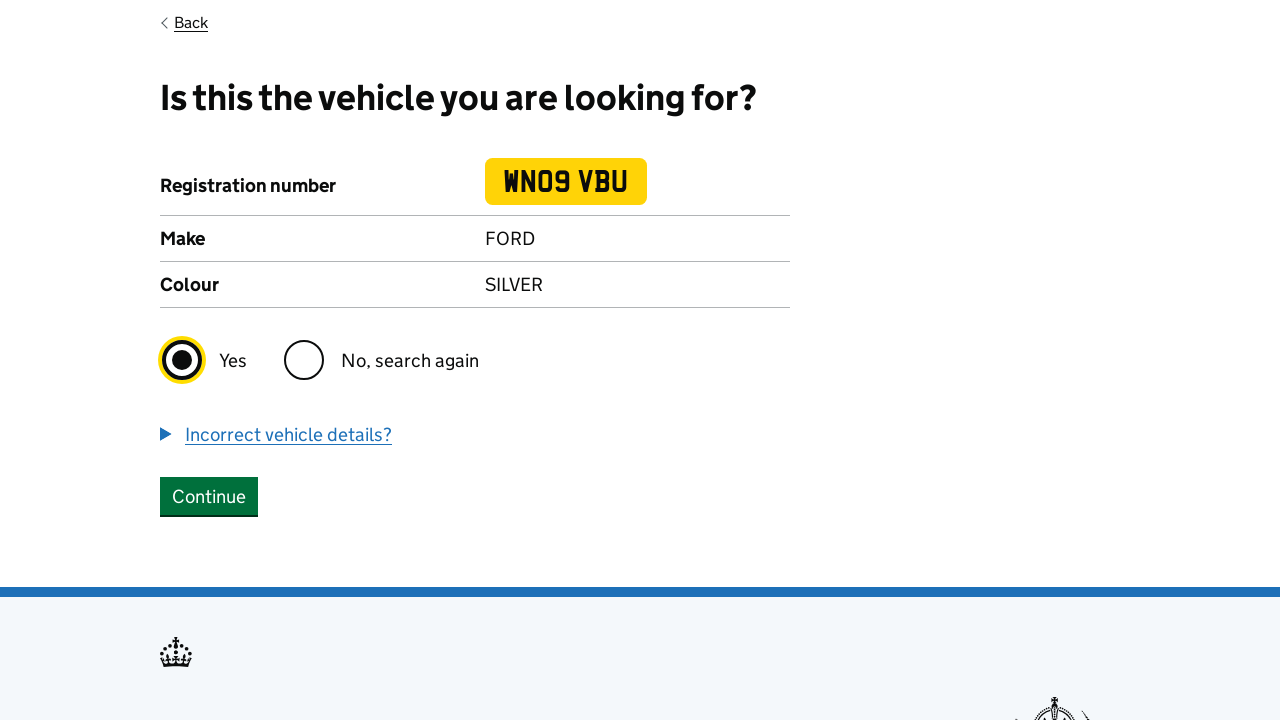

Clicked final confirm button to proceed with the enquiry at (209, 496) on #capture_confirm_button
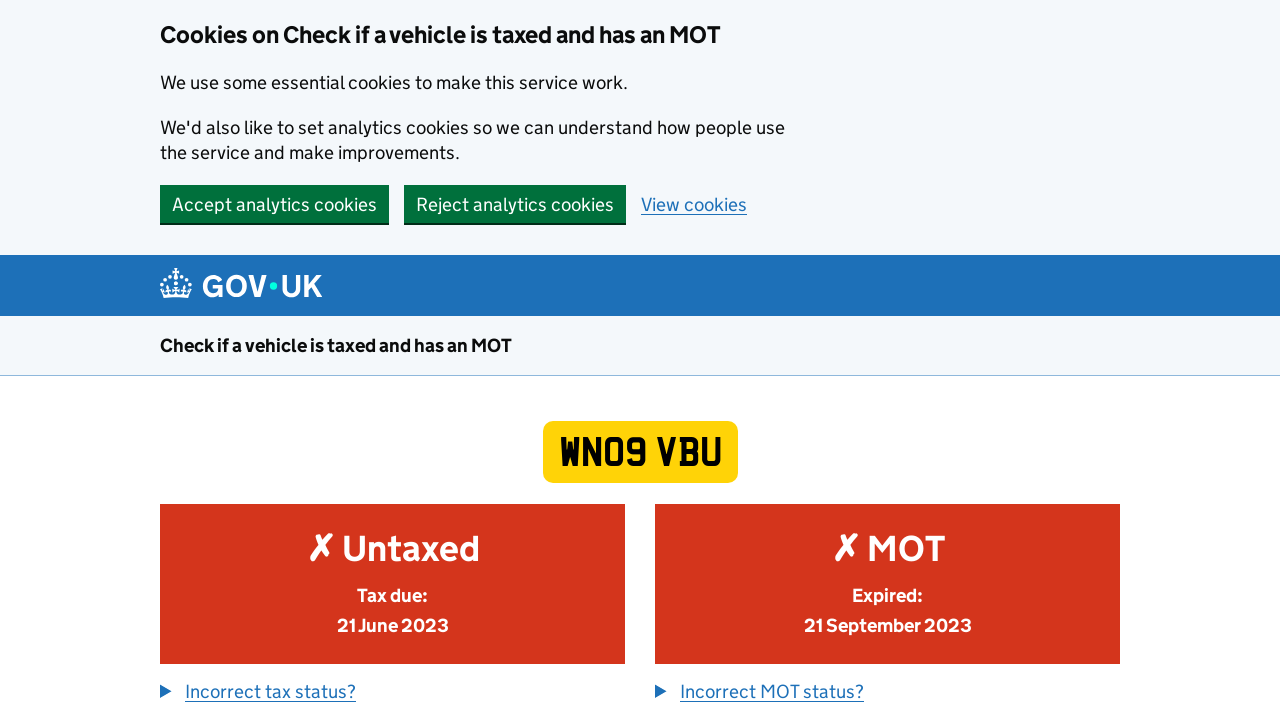

Vehicle enquiry results page loaded with vehicle details
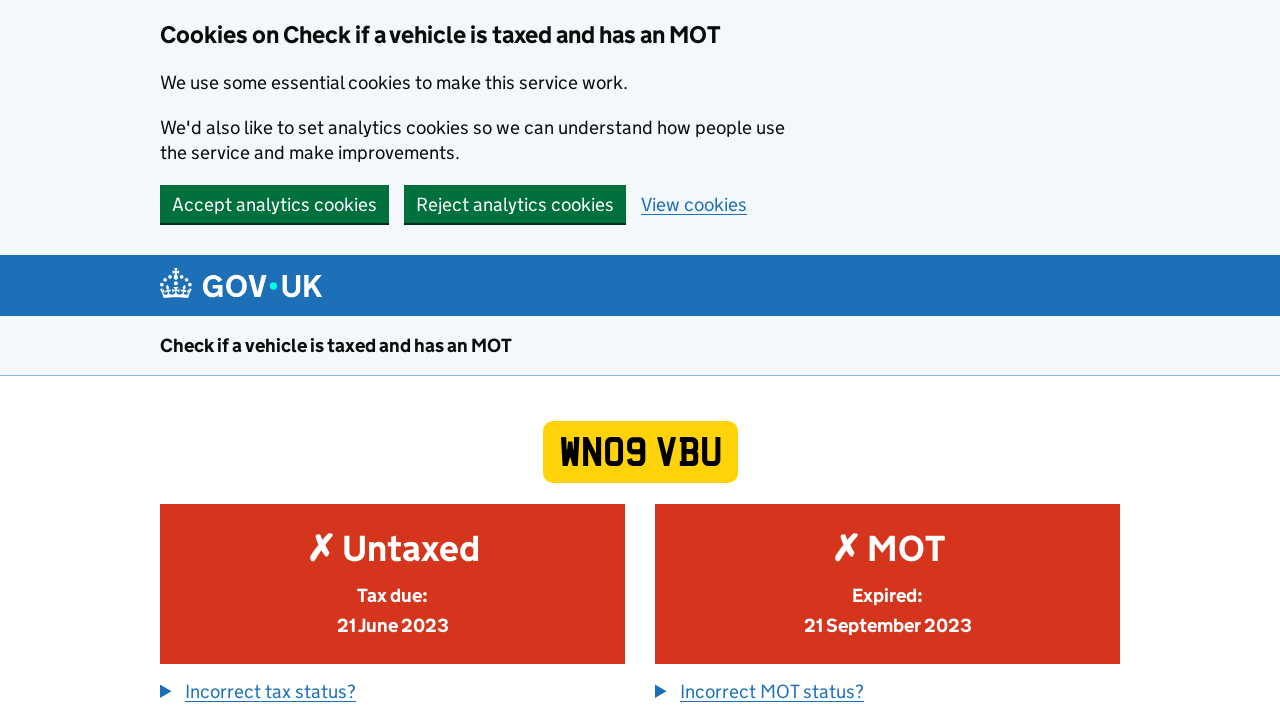

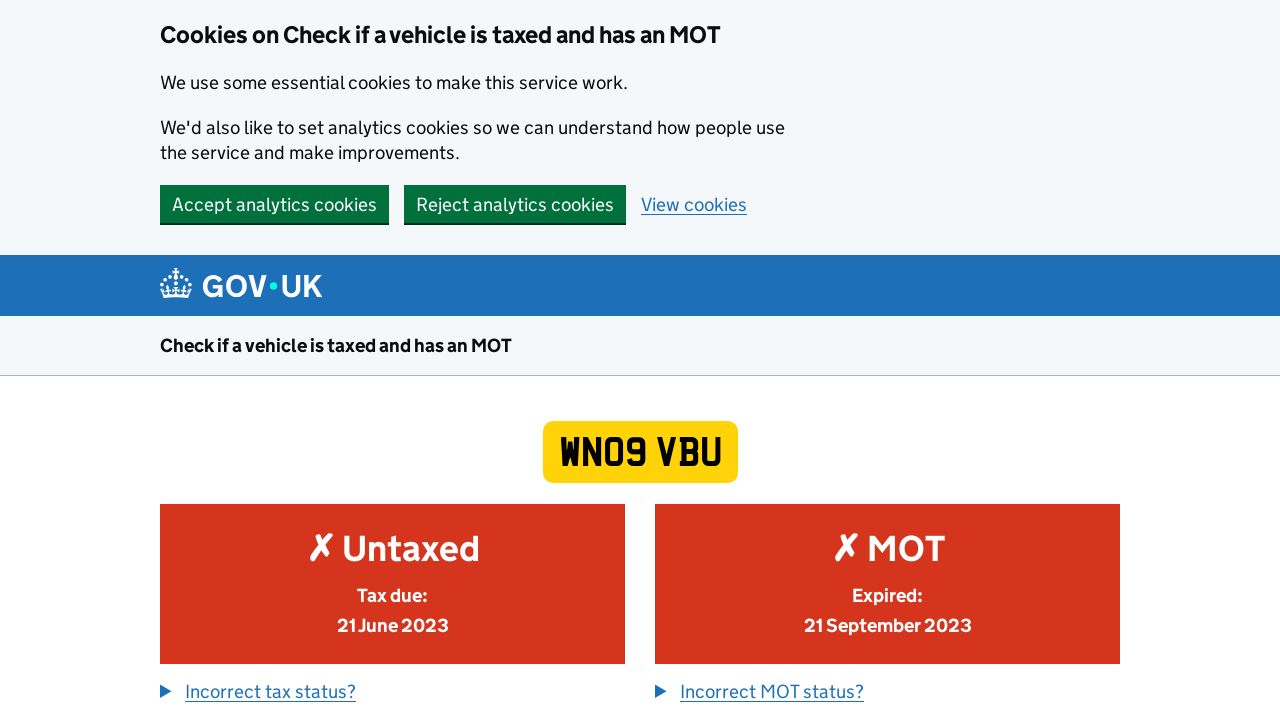